Navigates to the top wingers page and verifies that player names and club information are displayed

Starting URL: https://www.footballcritic.com/top-players/wingers

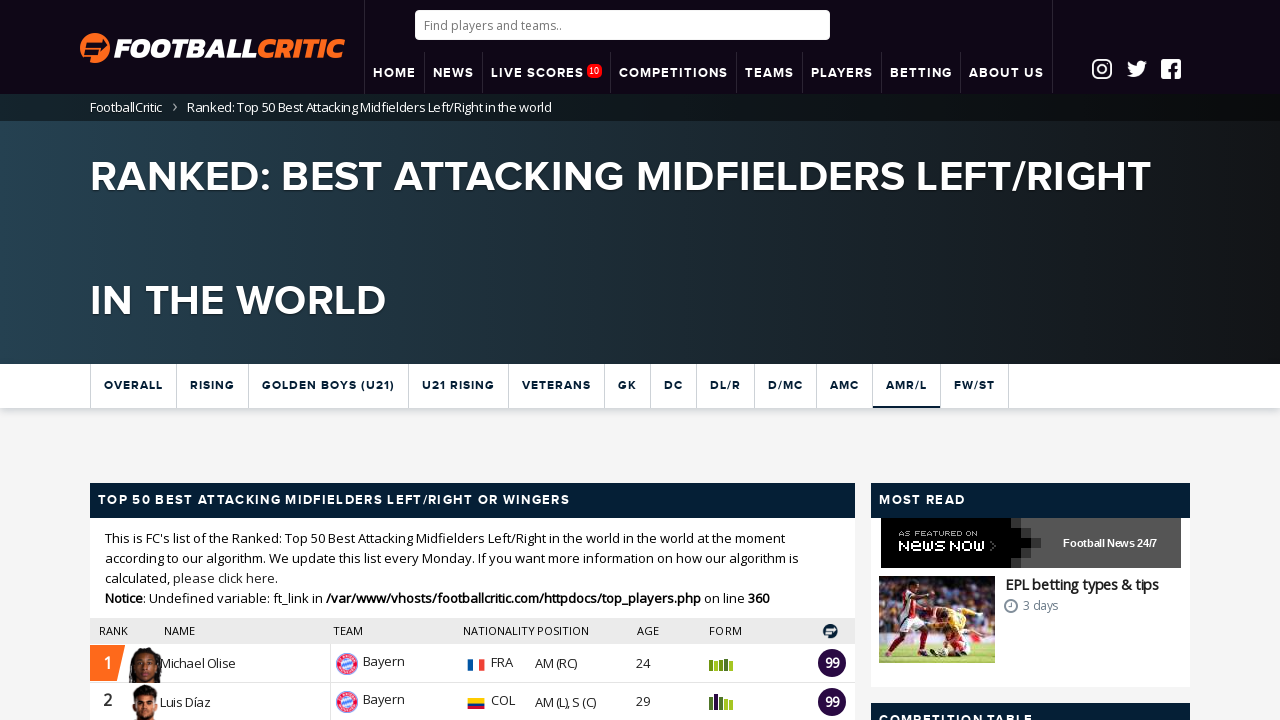

Waited for player names to load on top wingers page
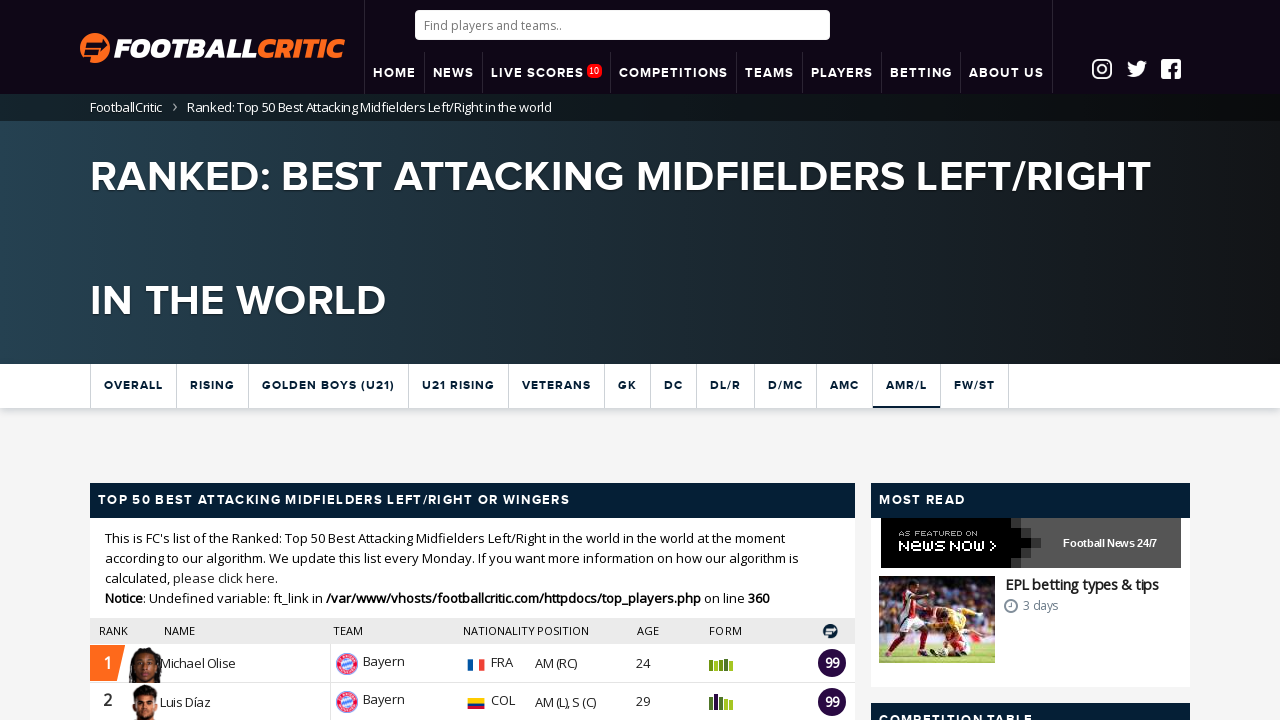

Verified club names are displayed
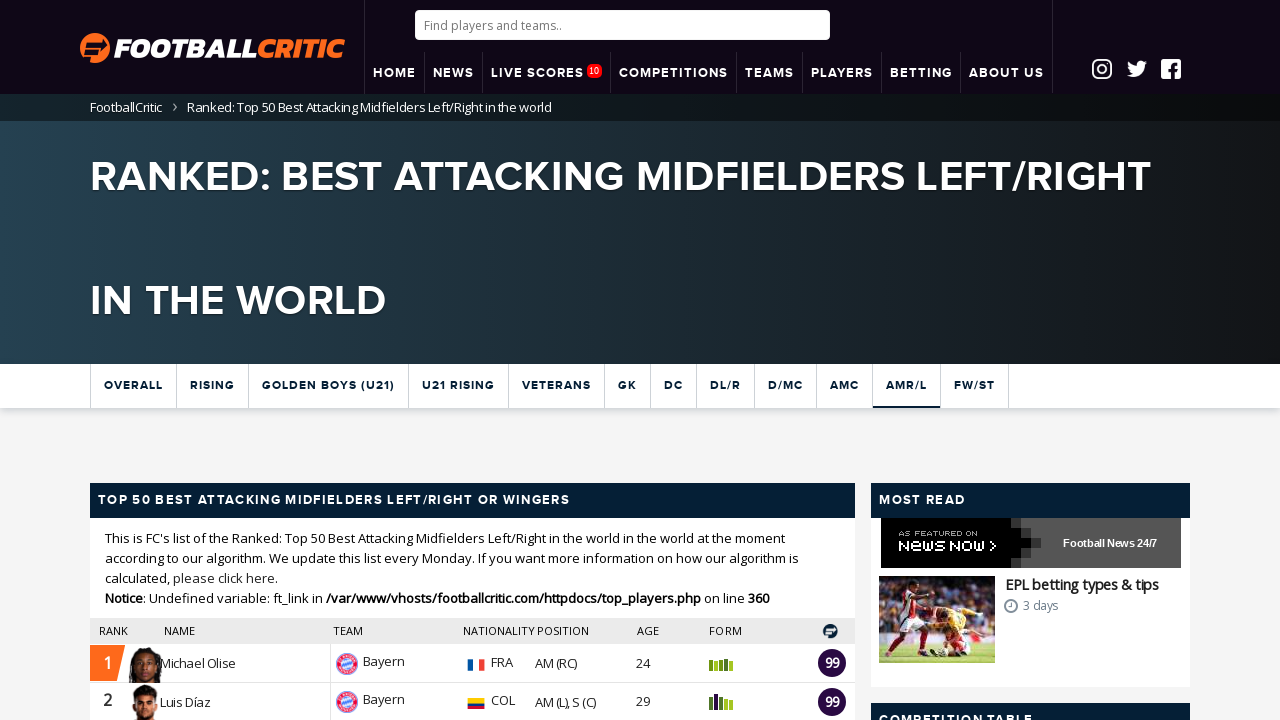

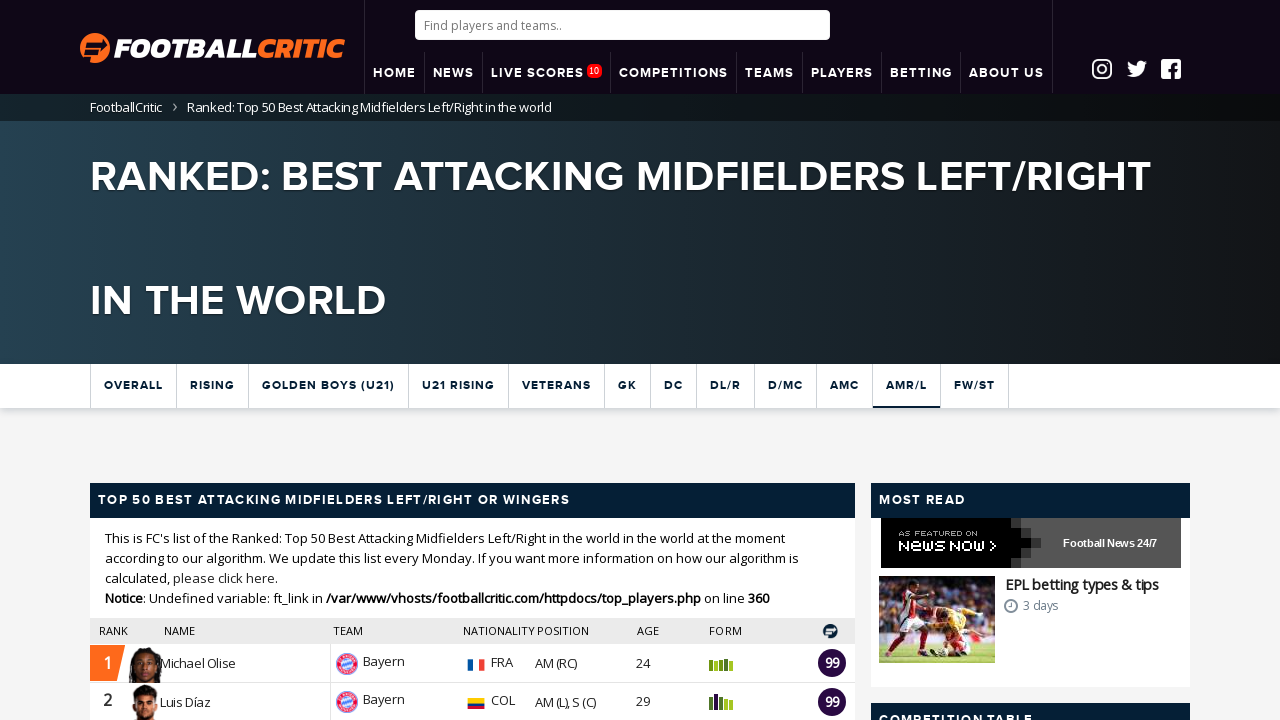